Tests drag and drop functionality by dragging a panel element horizontally by 75 pixels

Starting URL: https://leafground.com/drag.xhtml

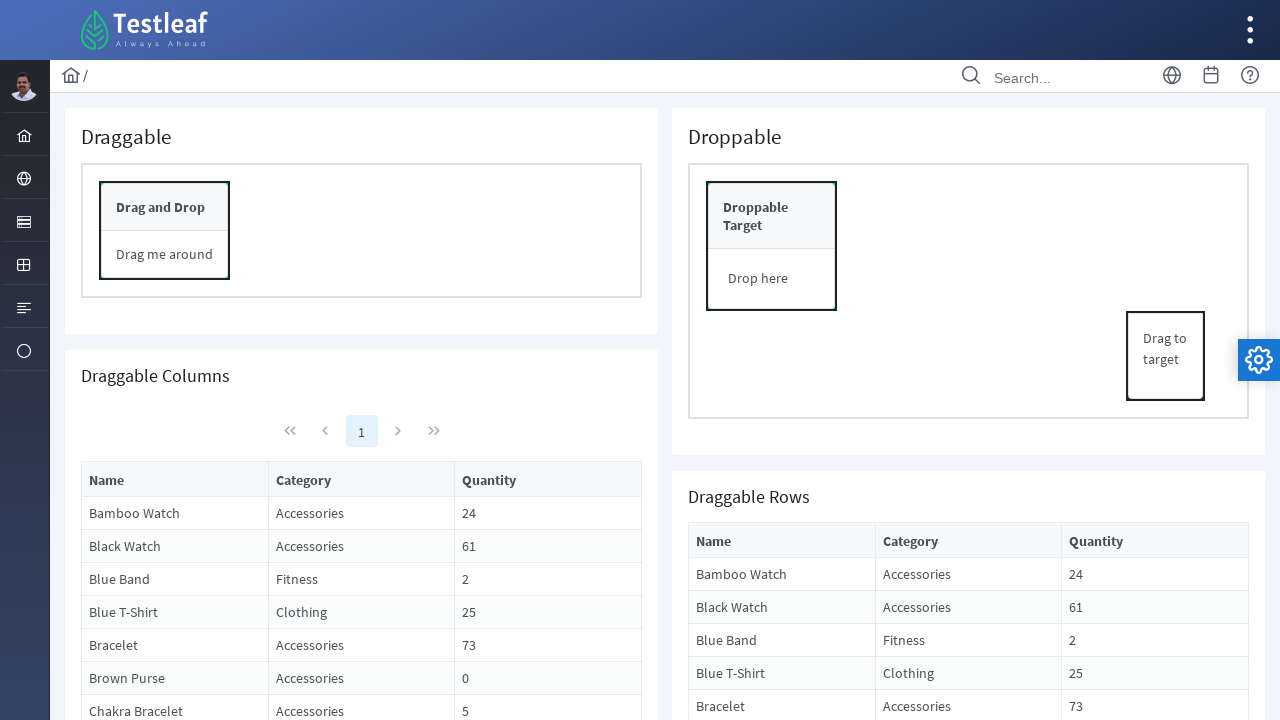

Navigated to drag and drop test page
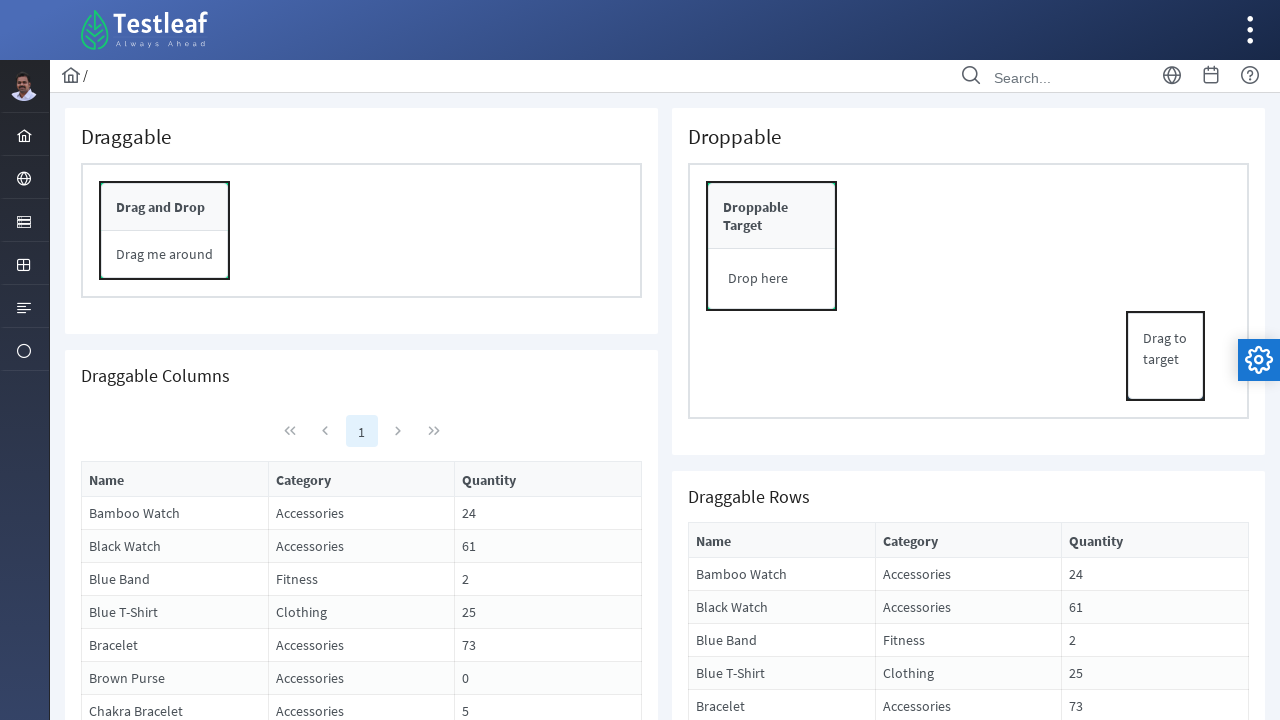

Located draggable panel header element
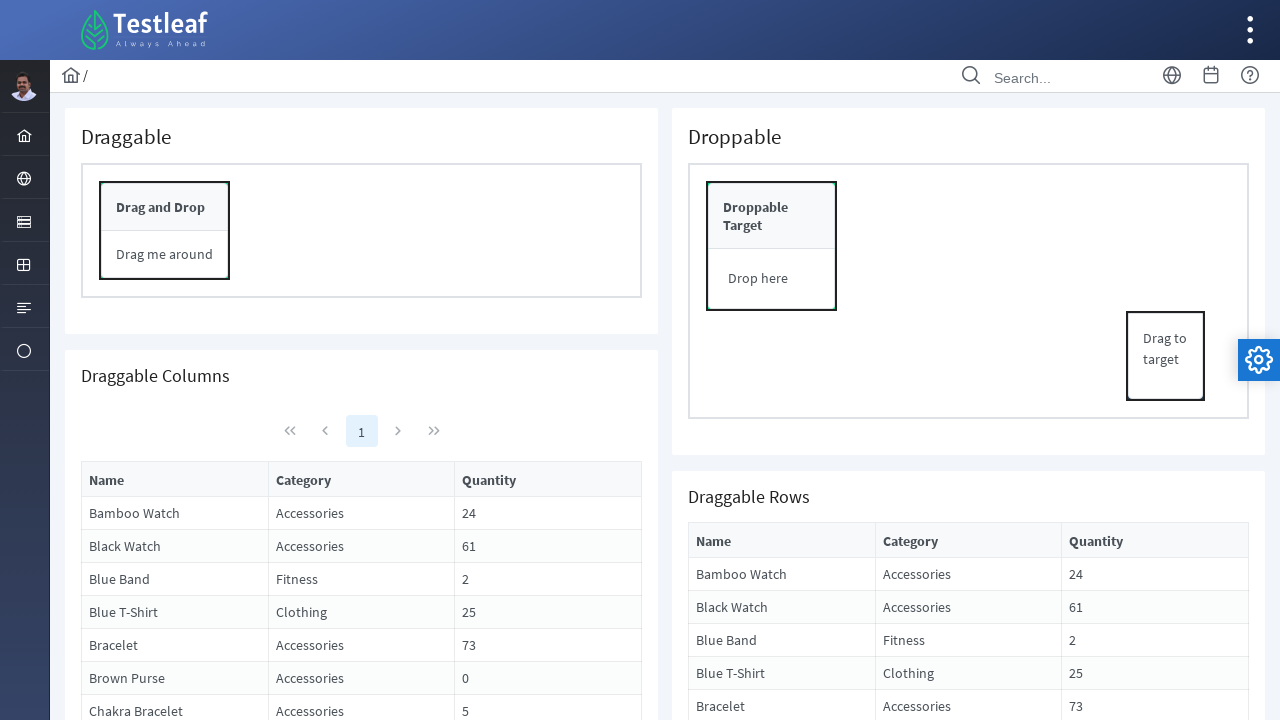

Retrieved bounding box of draggable element
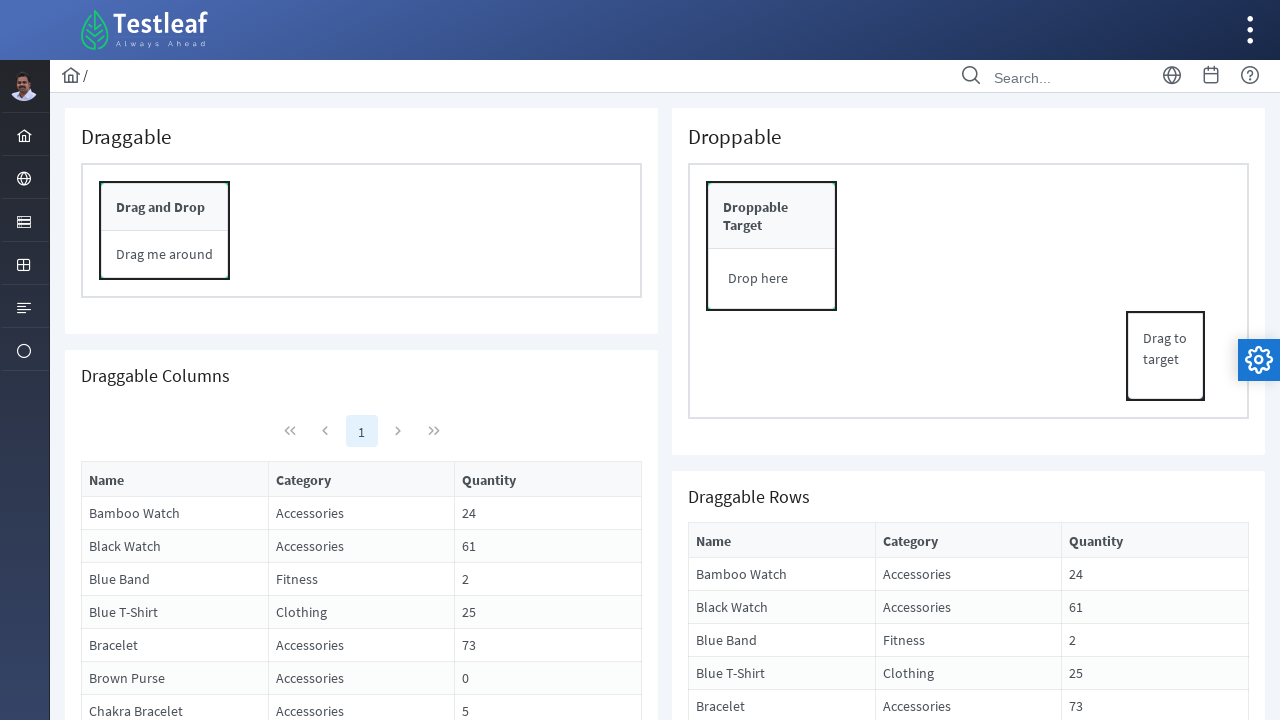

Moved mouse to center of draggable panel at (165, 207)
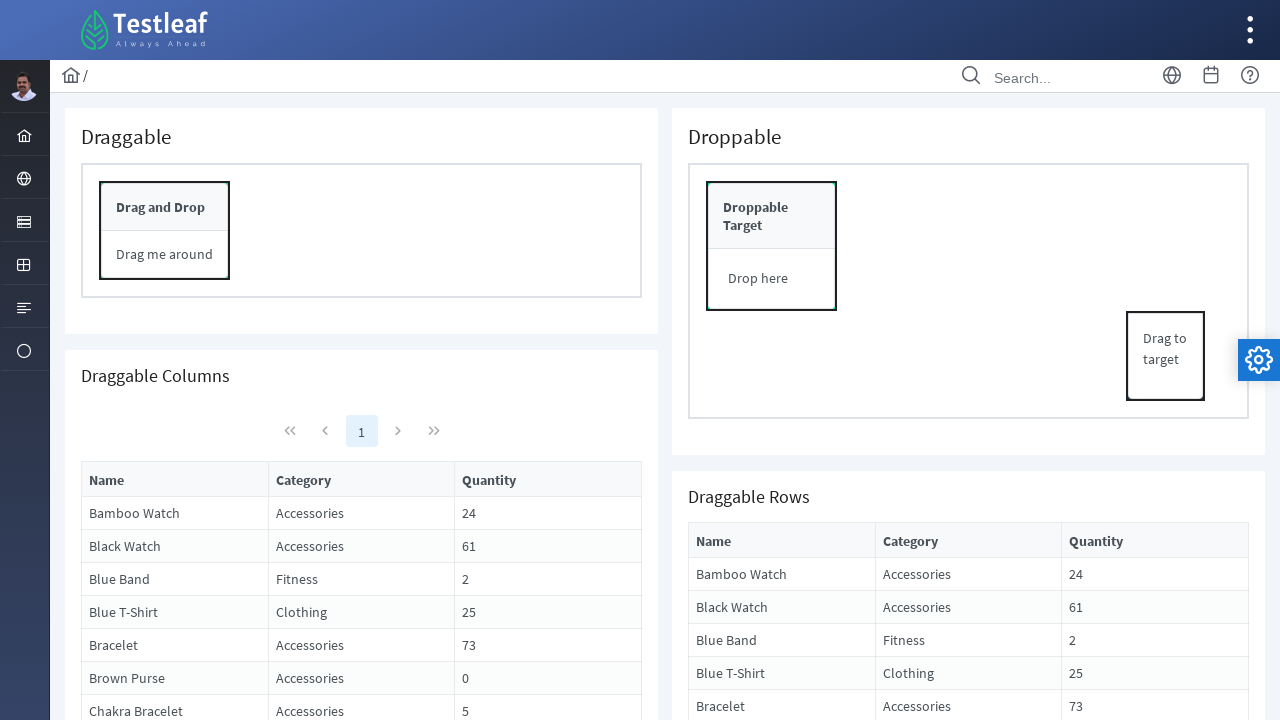

Pressed mouse button down to start drag at (165, 207)
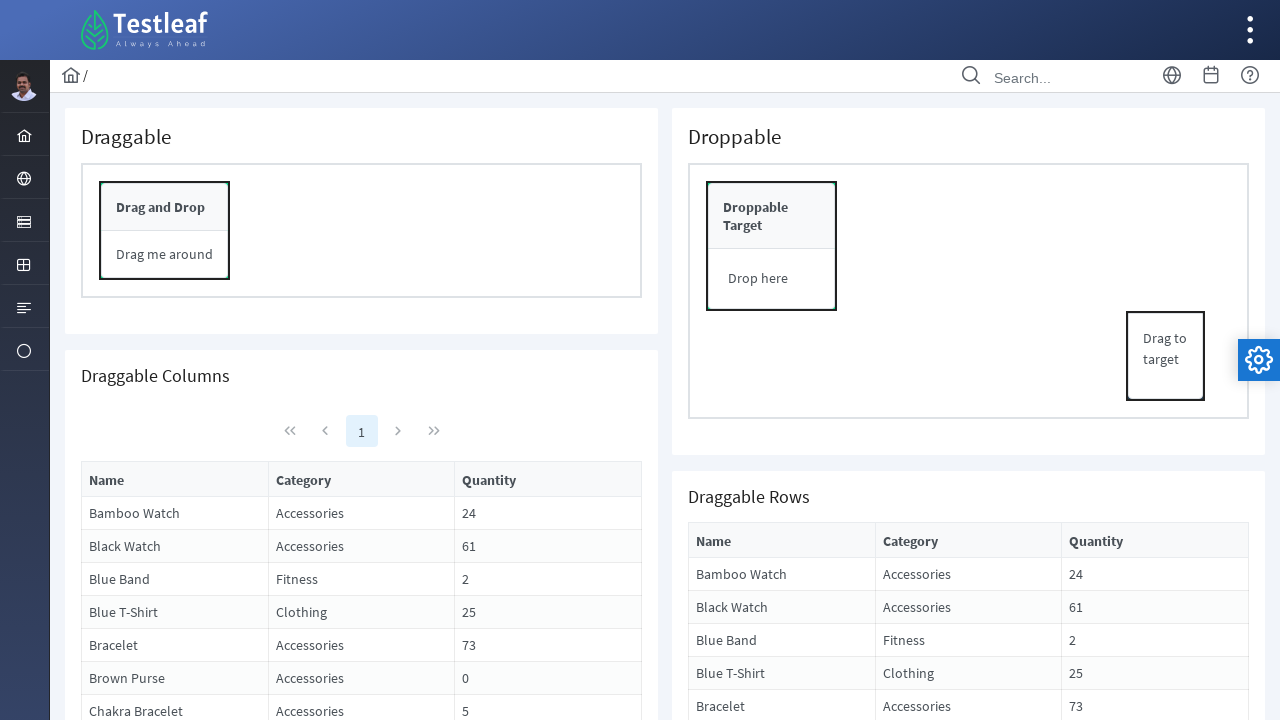

Dragged panel 75 pixels to the right at (240, 207)
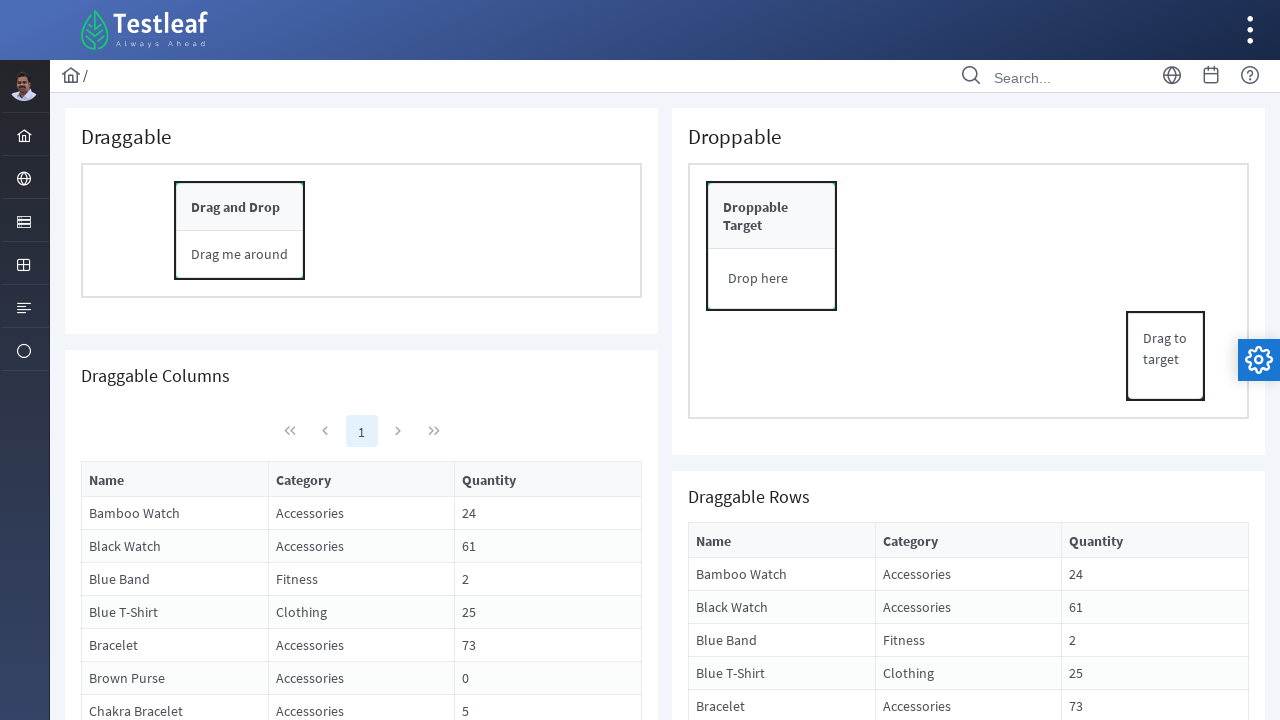

Released mouse button to complete drag and drop at (240, 207)
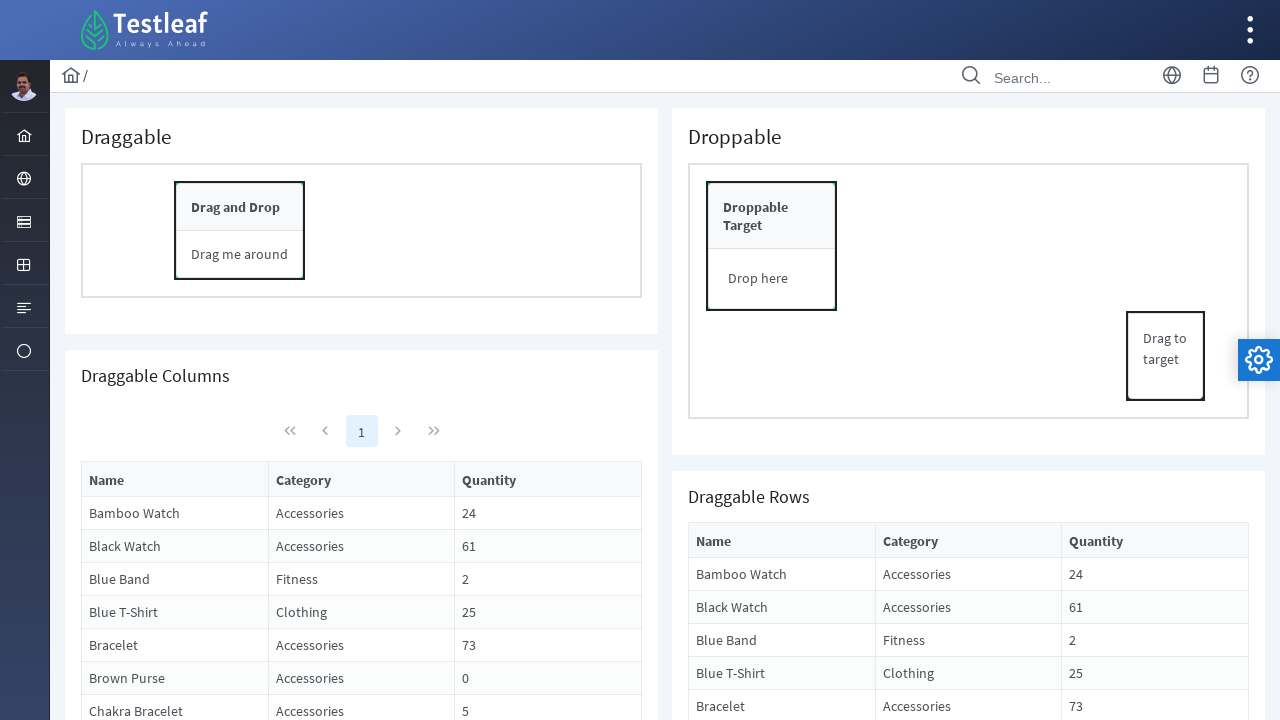

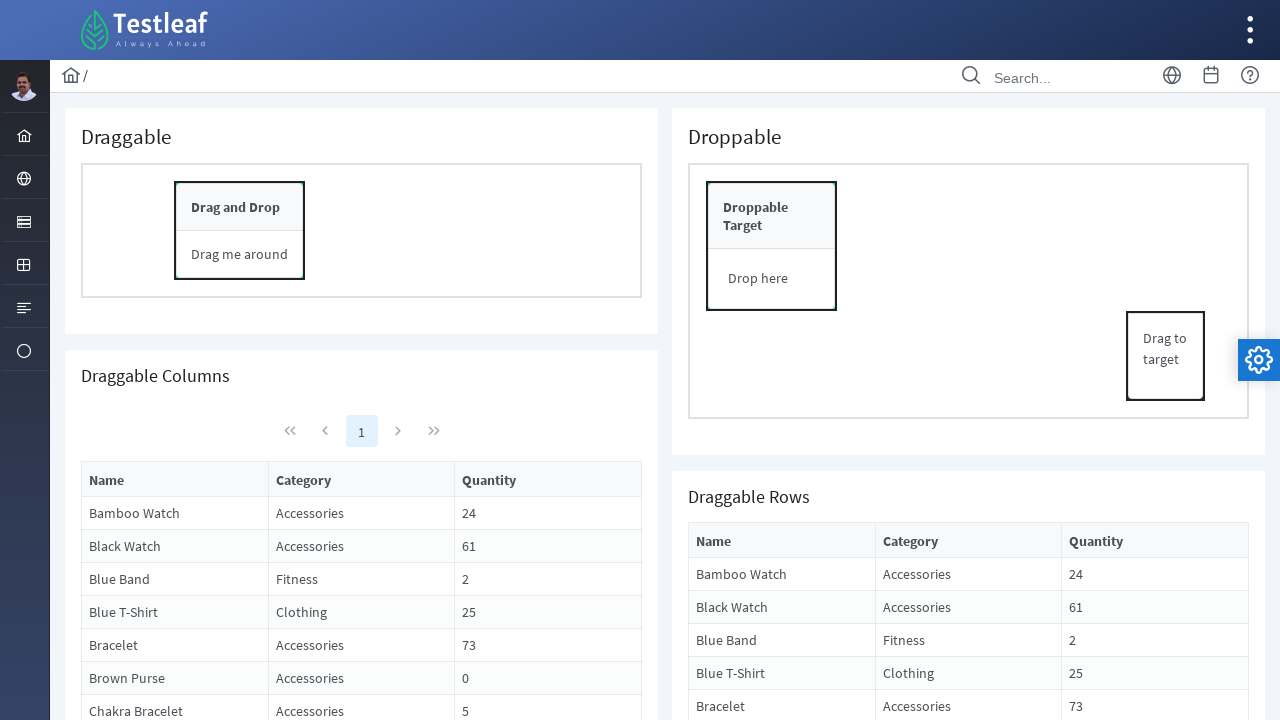